Tests date picker by clearing the input and entering a specific date to verify the calendar highlights the selected date

Starting URL: https://demoqa.com/date-picker/

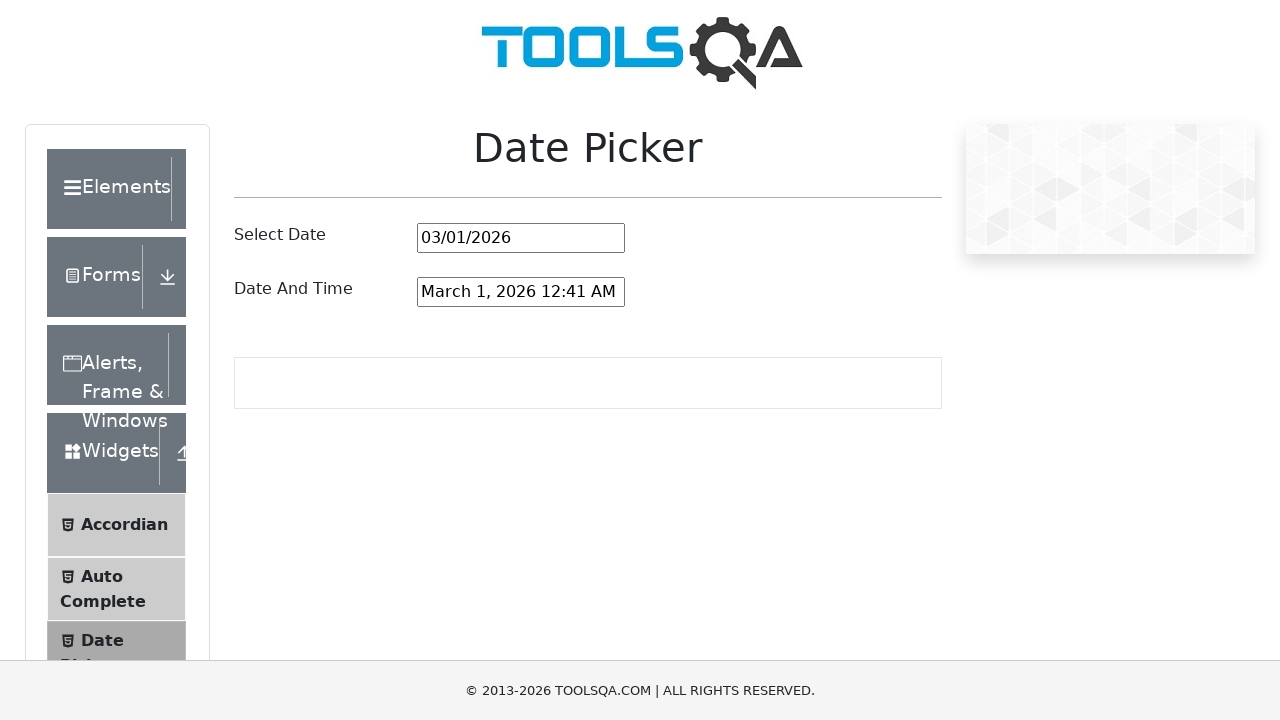

Clicked on the date picker input field at (521, 238) on #datePickerMonthYearInput
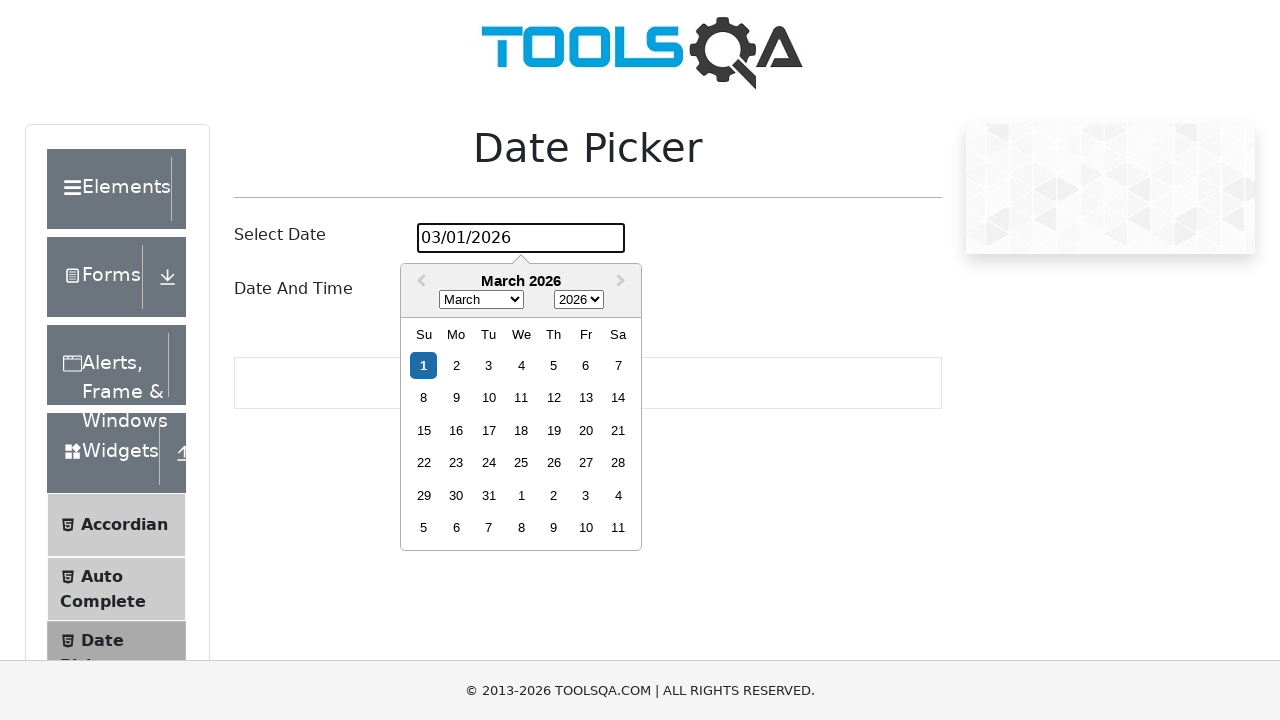

Cleared the date picker input field on #datePickerMonthYearInput
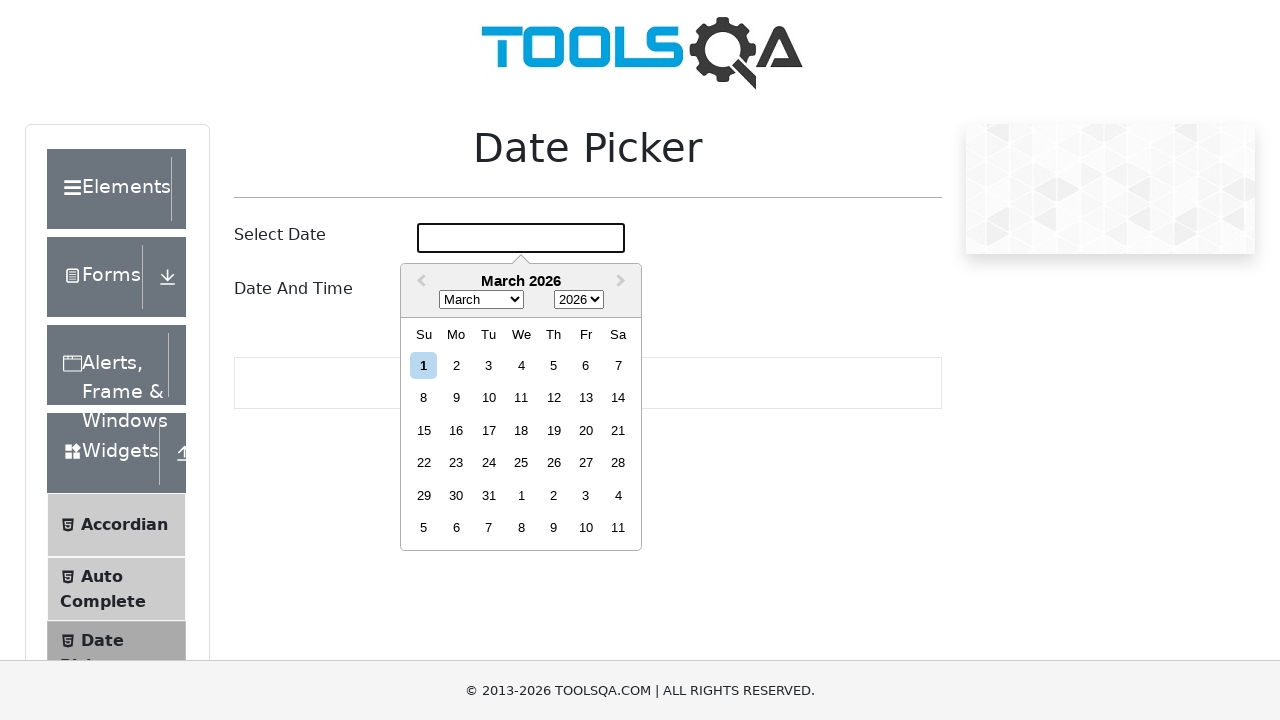

Entered date '12/21/2019' into the date picker input on #datePickerMonthYearInput
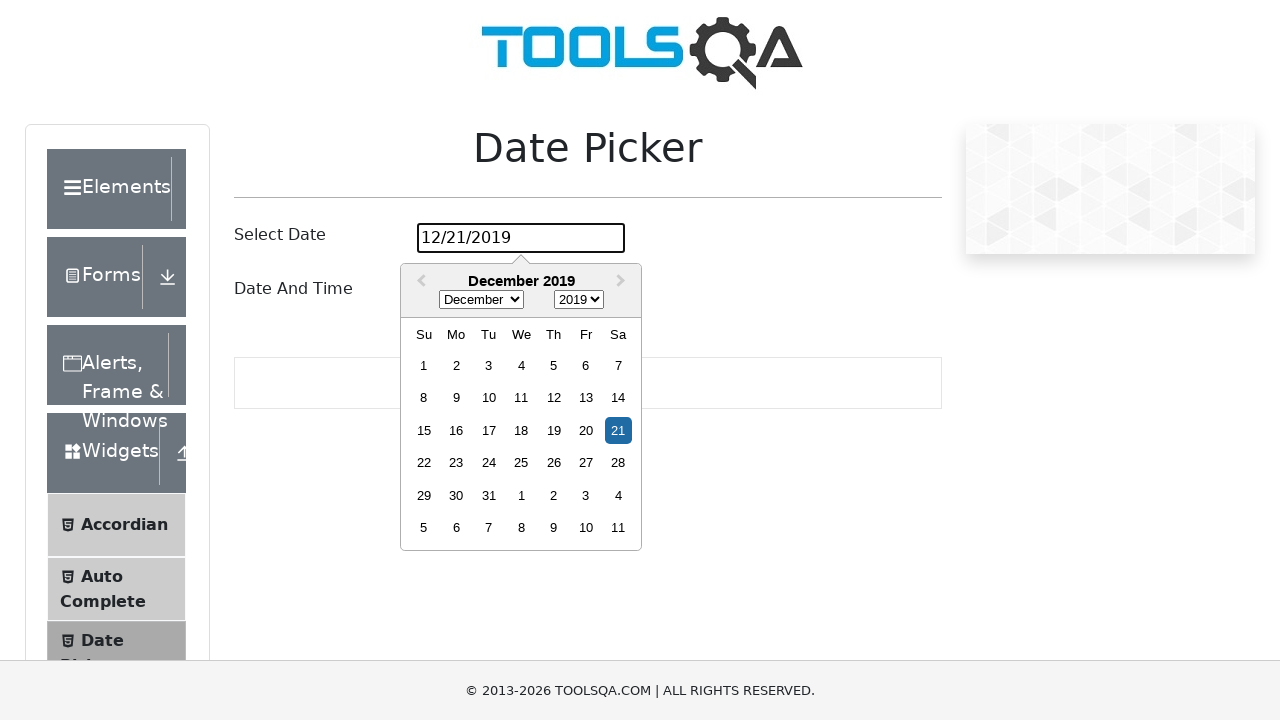

Verified that the selected date is highlighted in the calendar
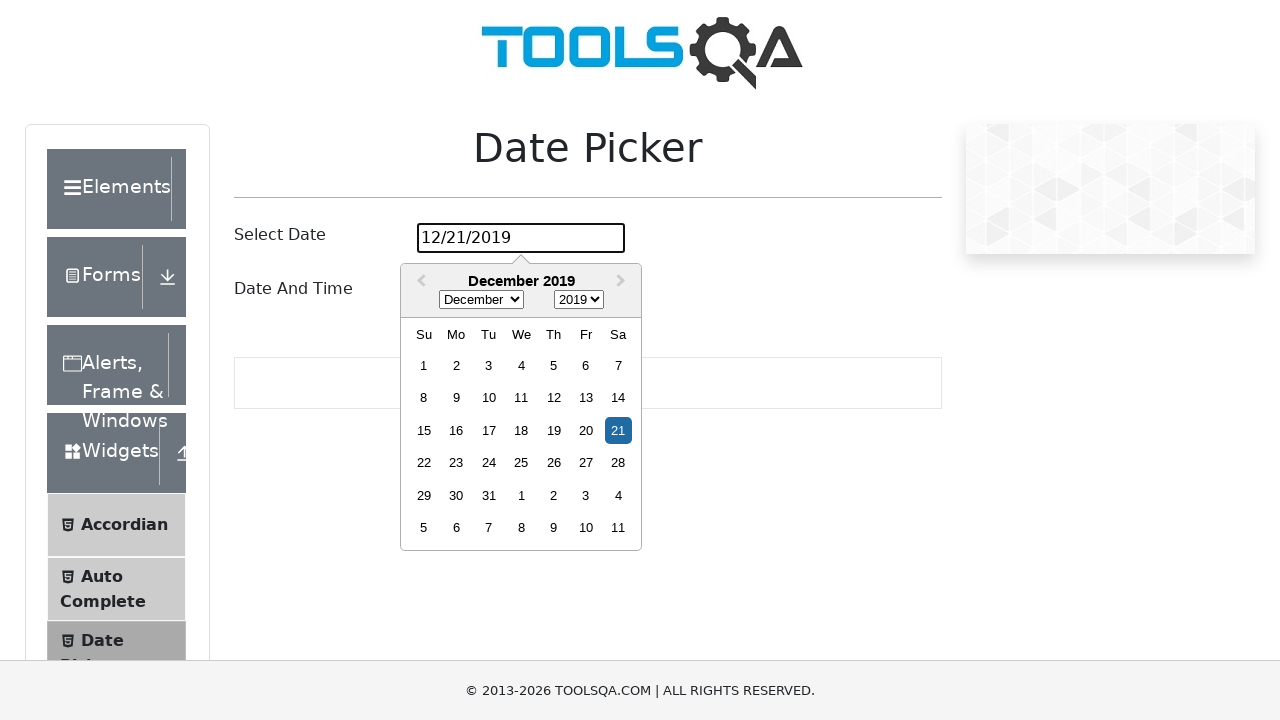

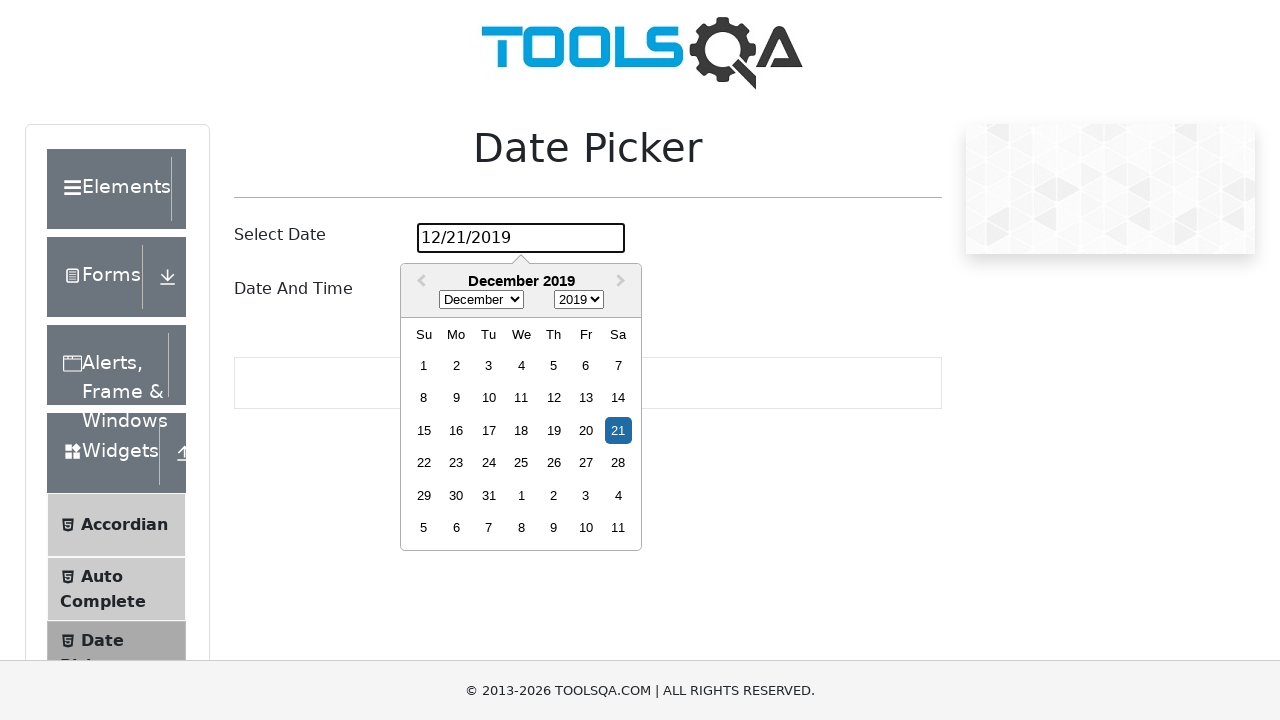